Tests handling multiple browser windows by clicking an element that opens a new window, then switching between the parent and child windows multiple times.

Starting URL: https://rahulshettyacademy.com/loginpagePractise/#

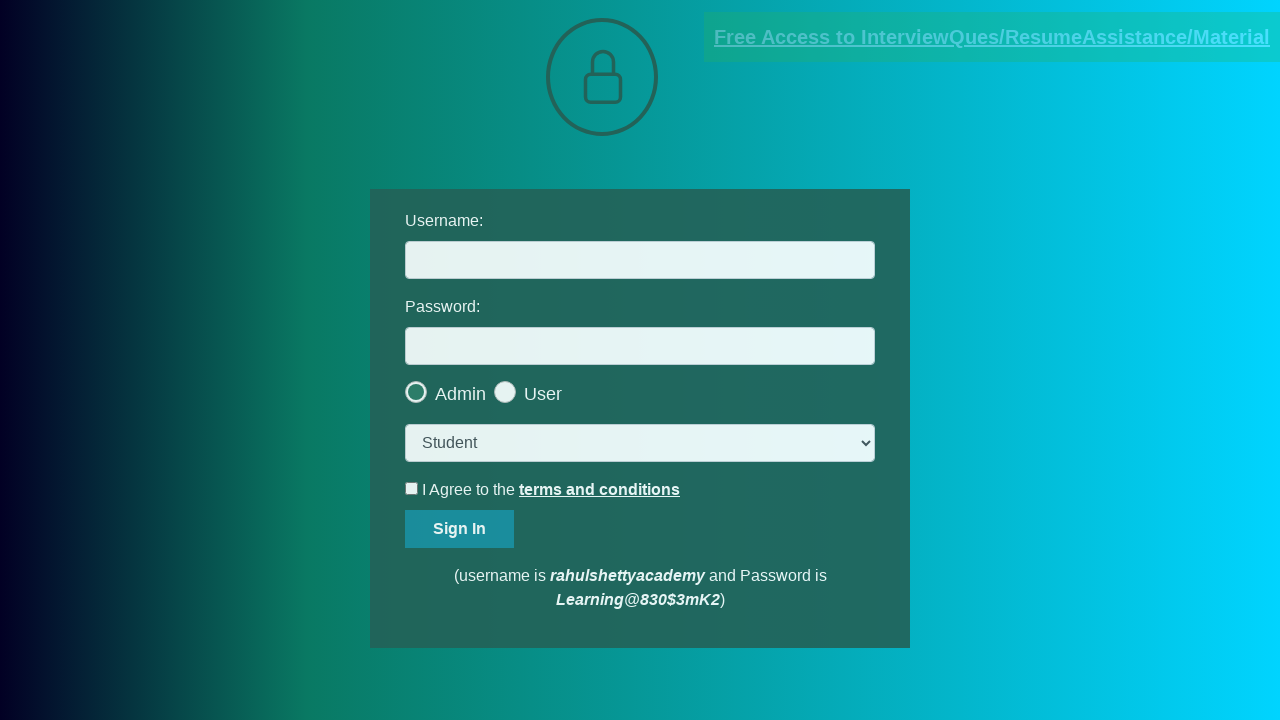

Clicked blinking text element to open new window at (992, 37) on .blinkingText
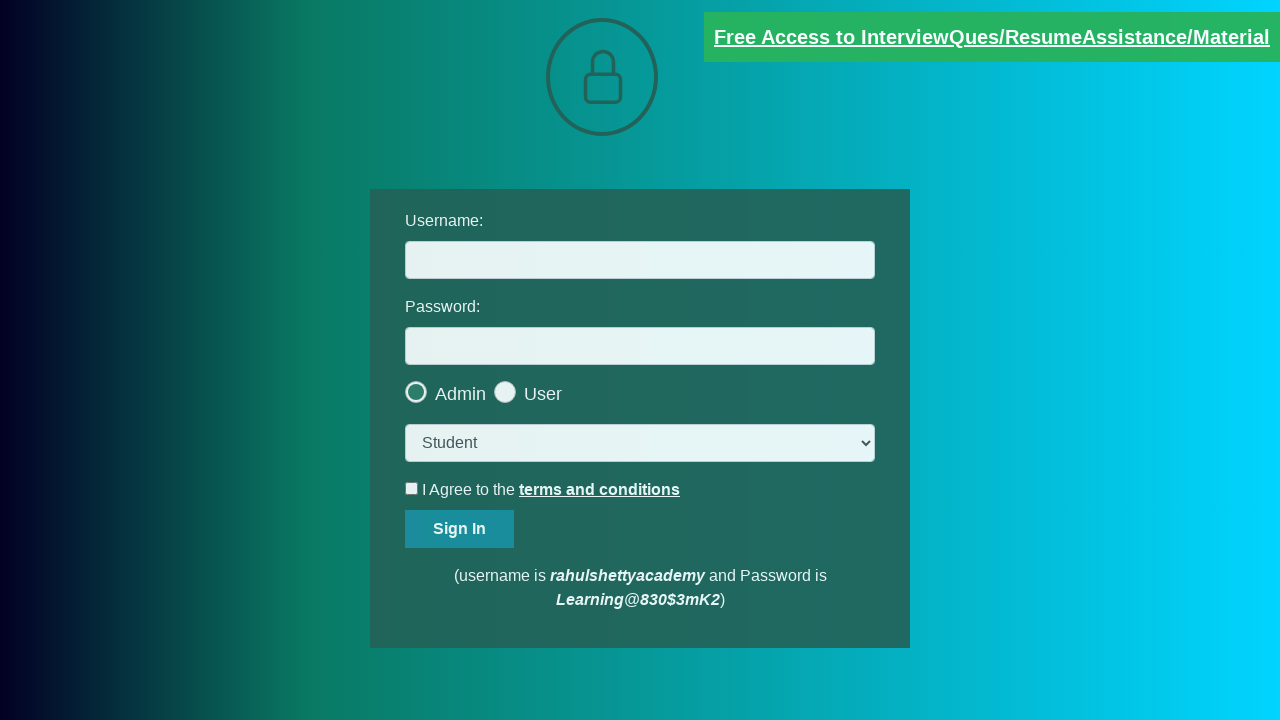

Obtained reference to child window
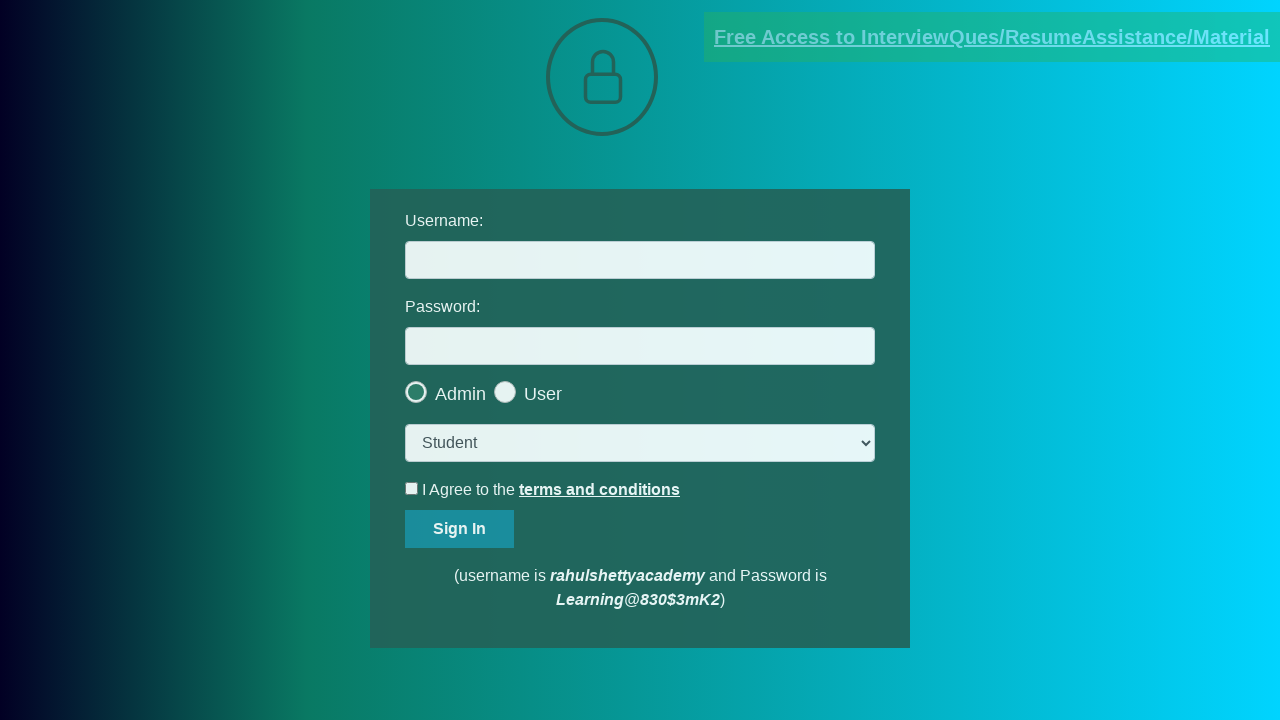

Child window finished loading
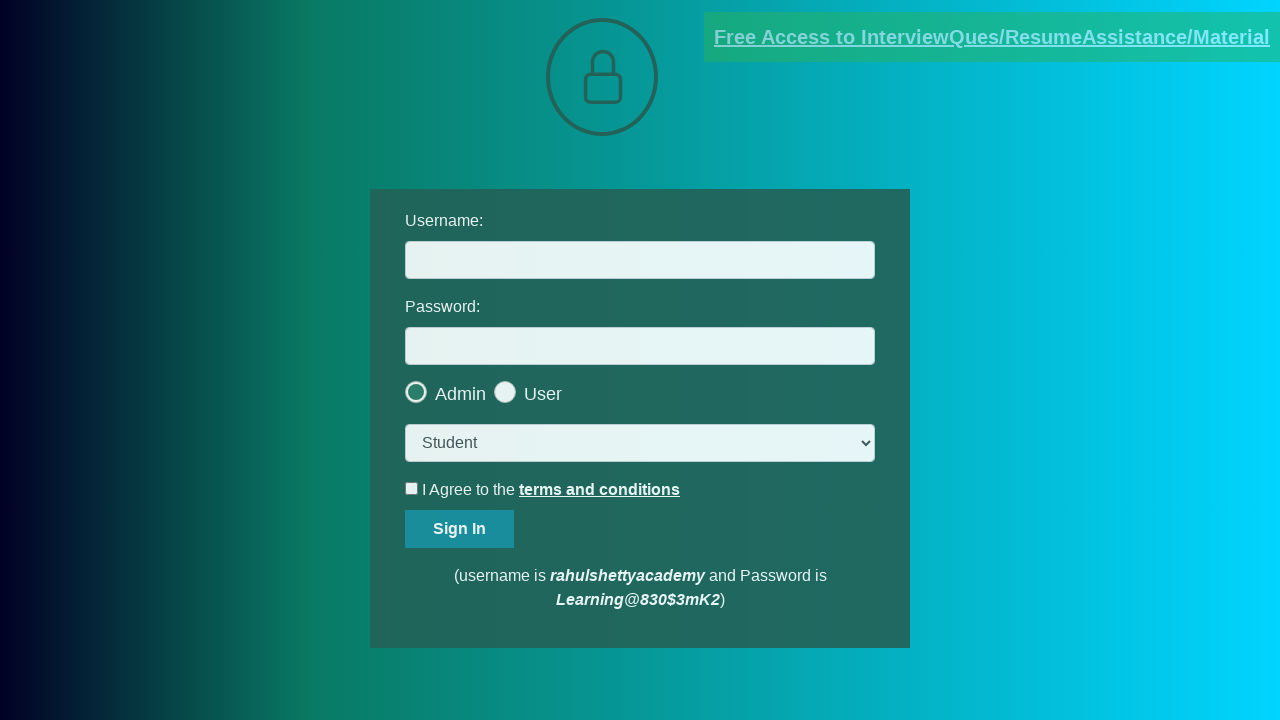

Switched focus to child window
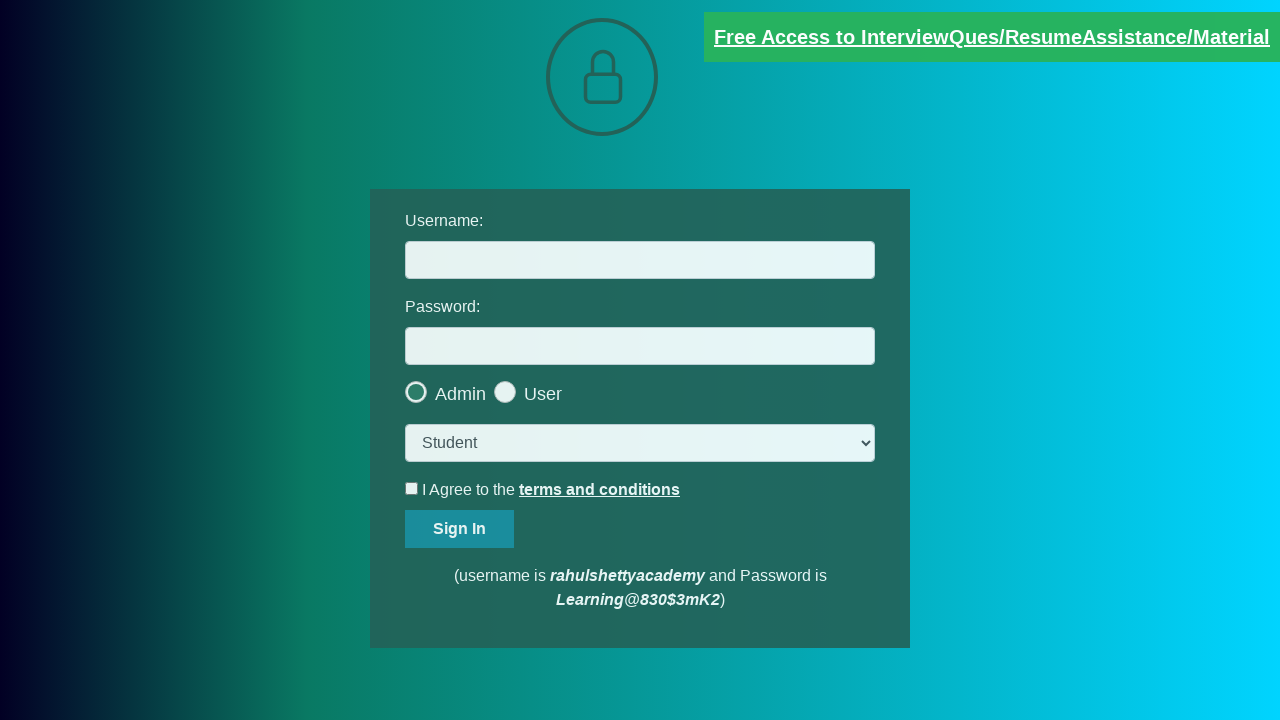

Switched focus back to parent window
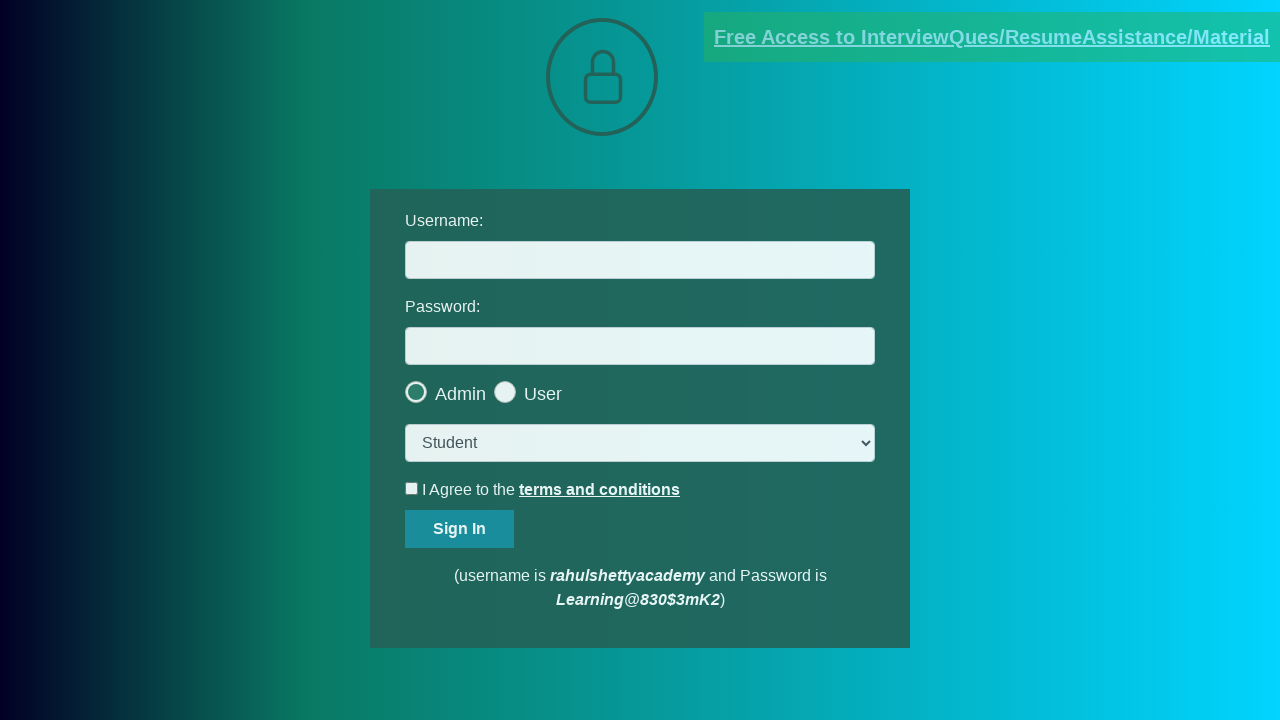

Switched focus to parent window again
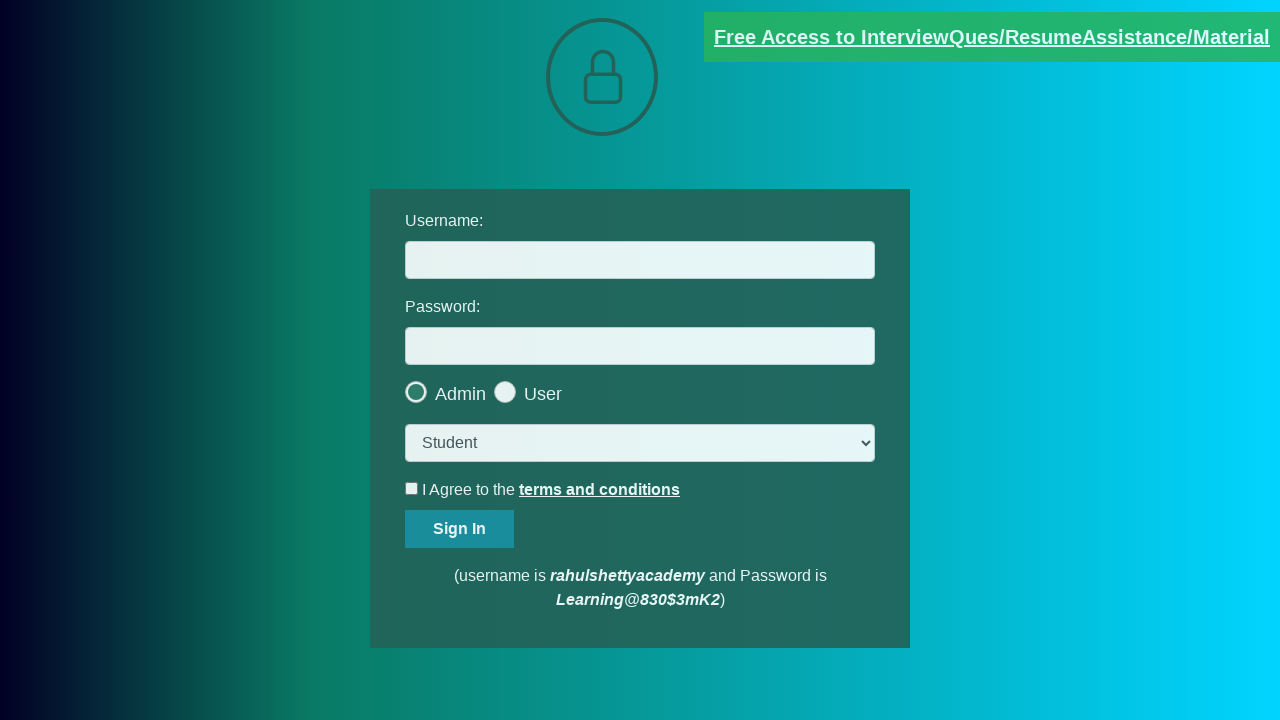

Switched focus to parent window again
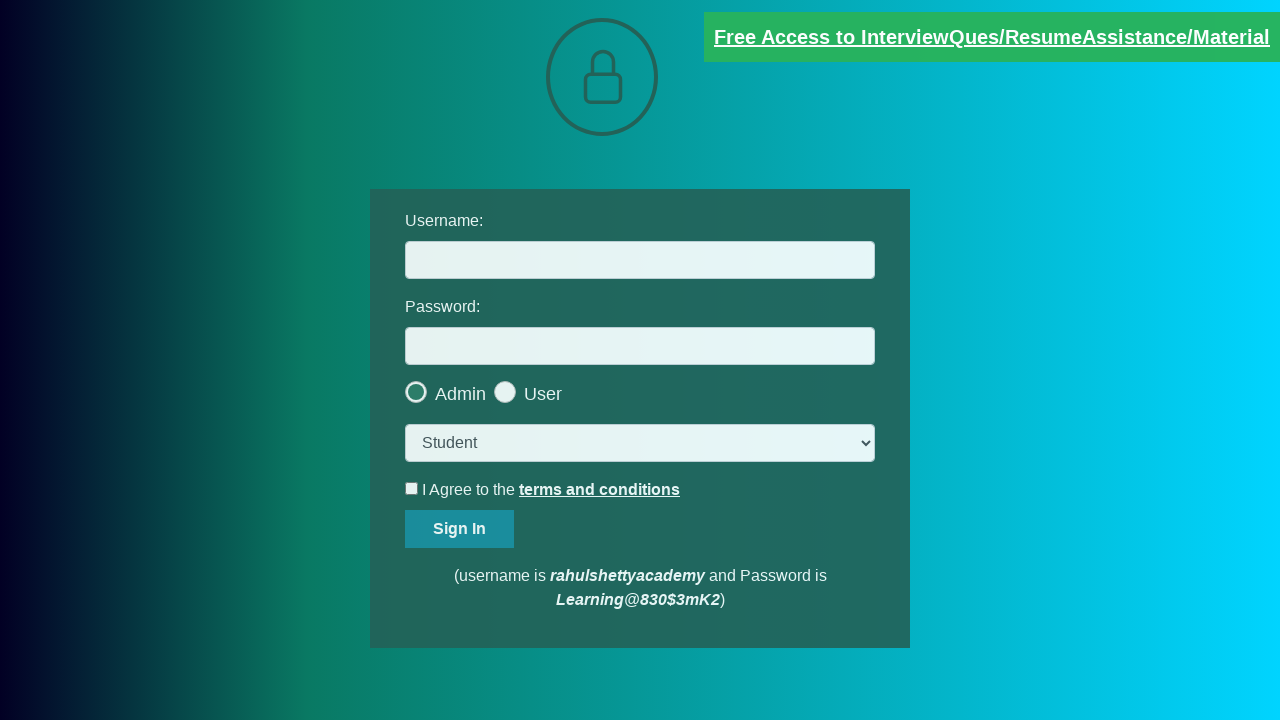

Switched focus to parent window again
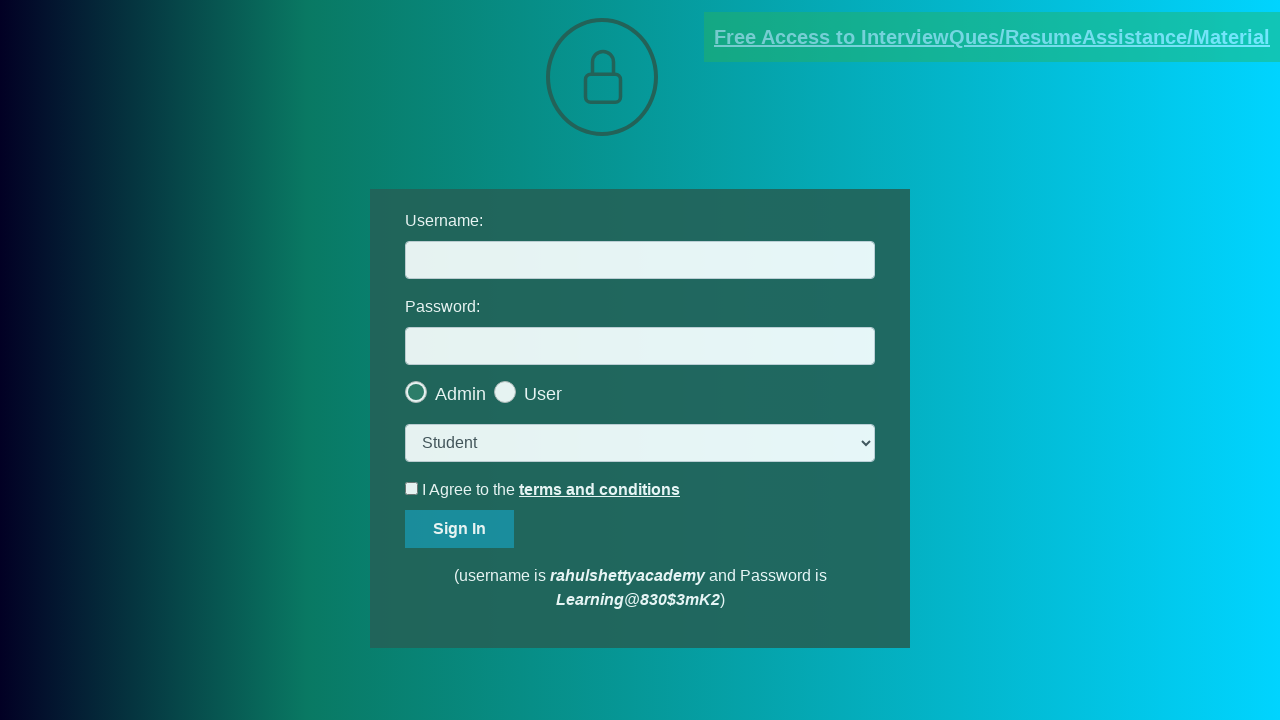

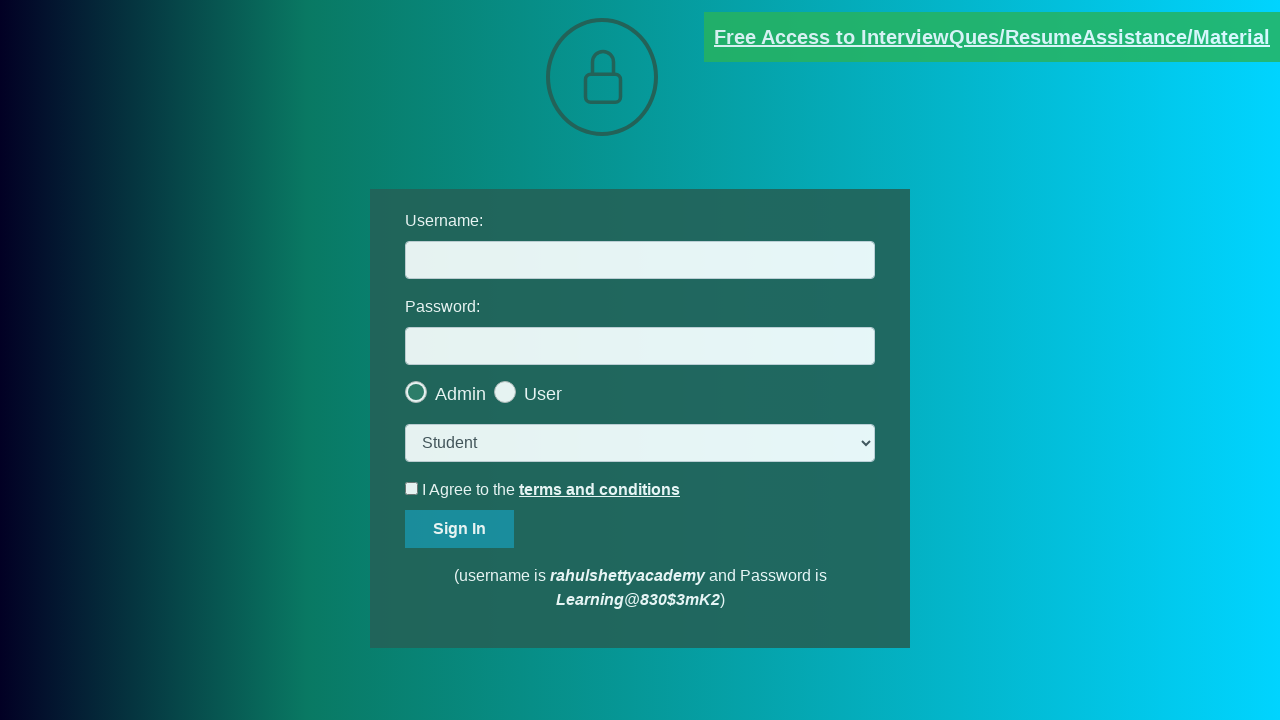